Tests JavaScript prompt alert handling by clicking the prompt button, entering text into the alert, and dismissing it

Starting URL: https://the-internet.herokuapp.com/javascript_alerts

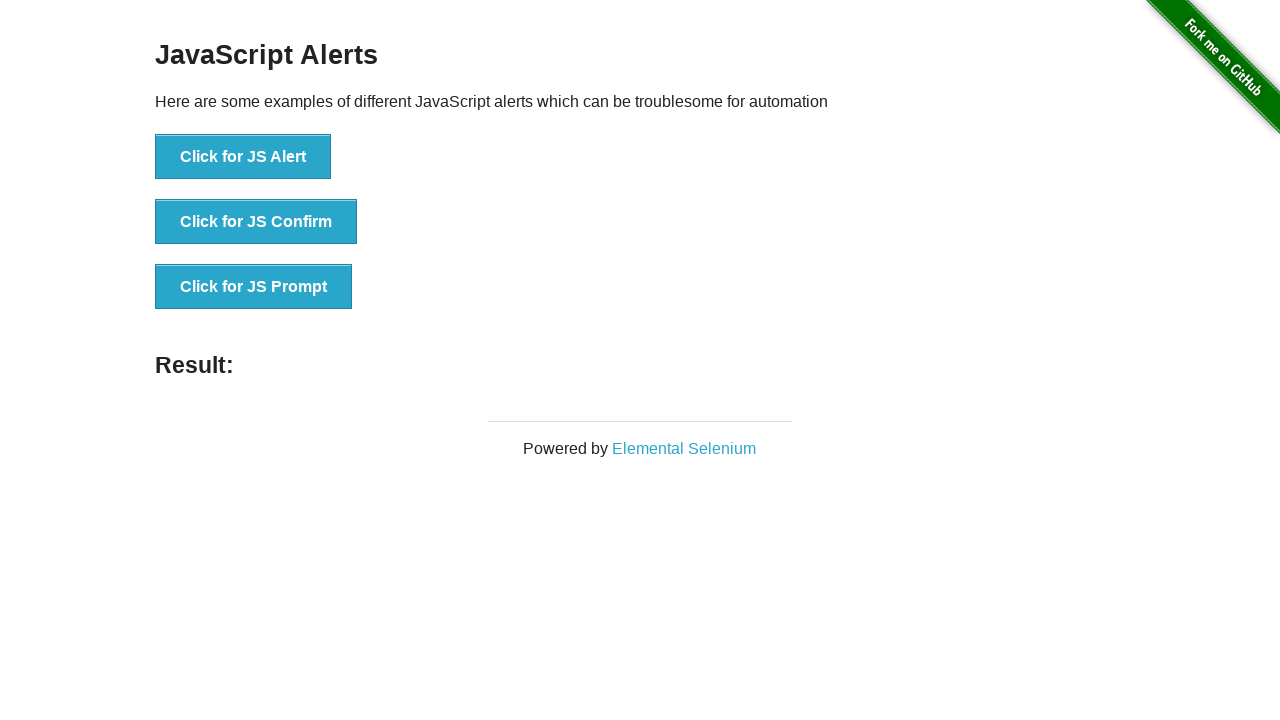

Clicked the JS Prompt button to trigger the alert at (254, 287) on xpath=//button[@onclick='jsPrompt()']
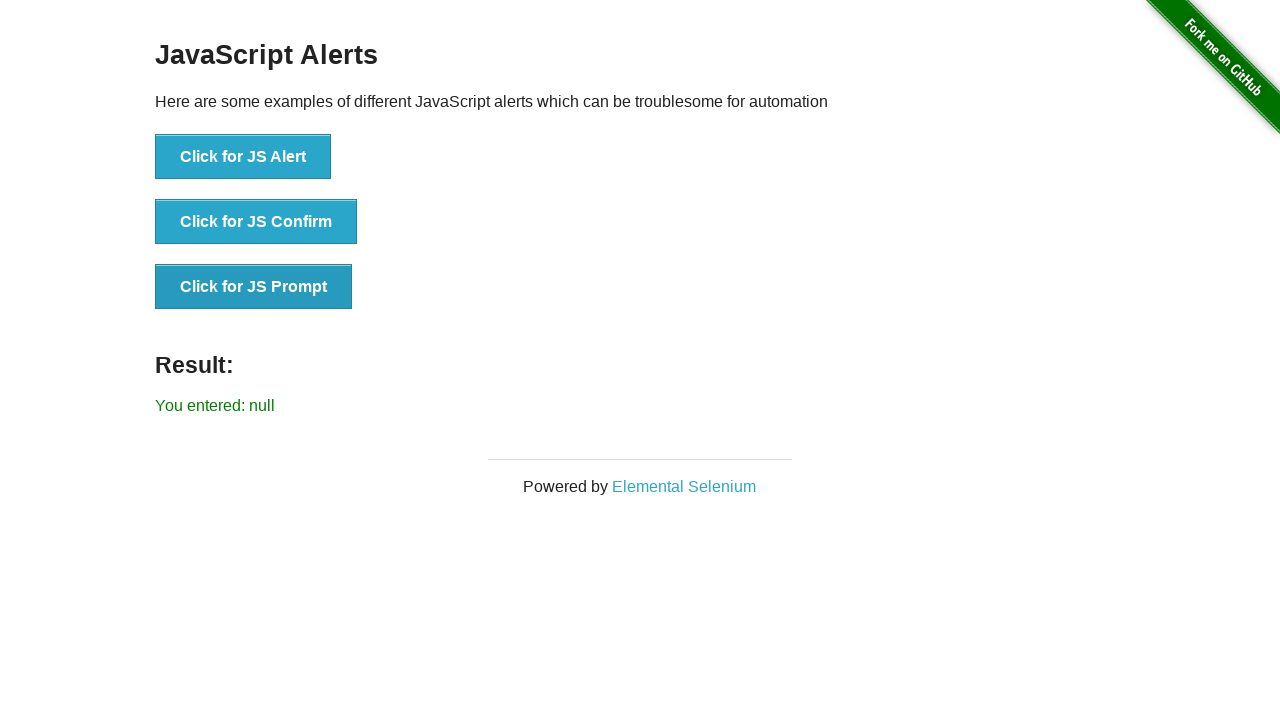

Set up dialog event listener to handle alerts
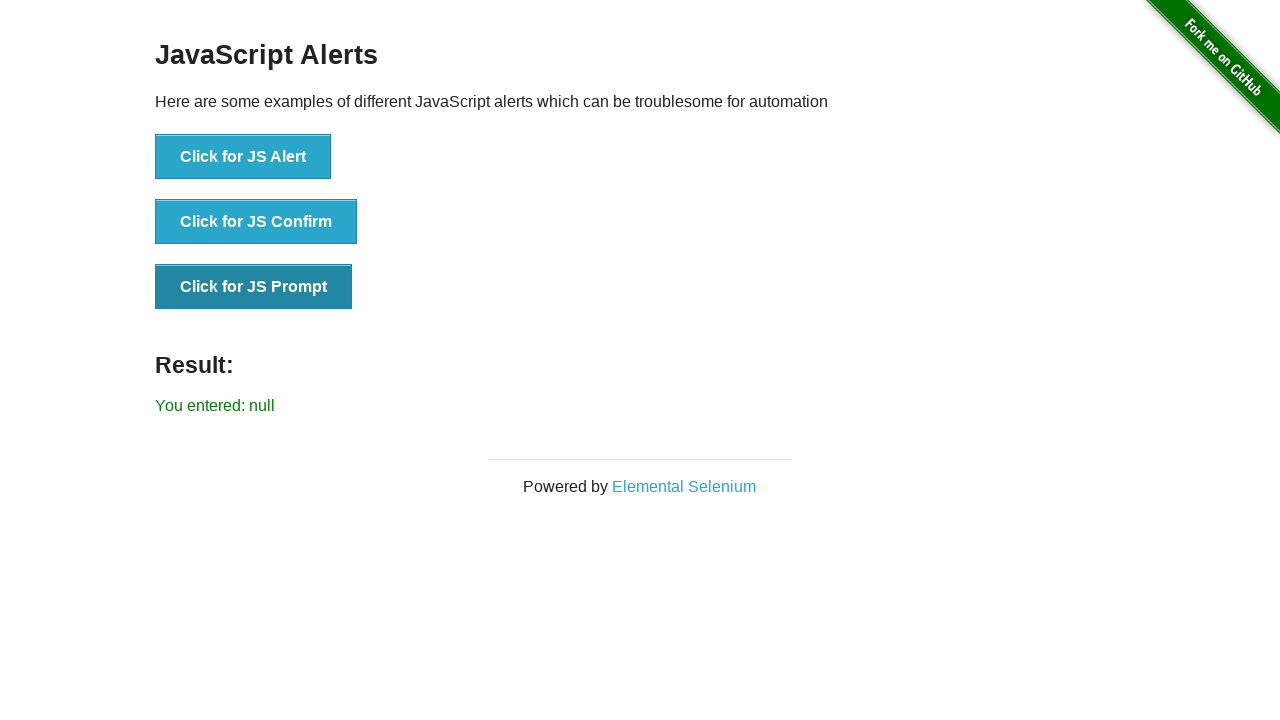

Clicked the JS Prompt button again to trigger the alert and handle it at (254, 287) on xpath=//button[@onclick='jsPrompt()']
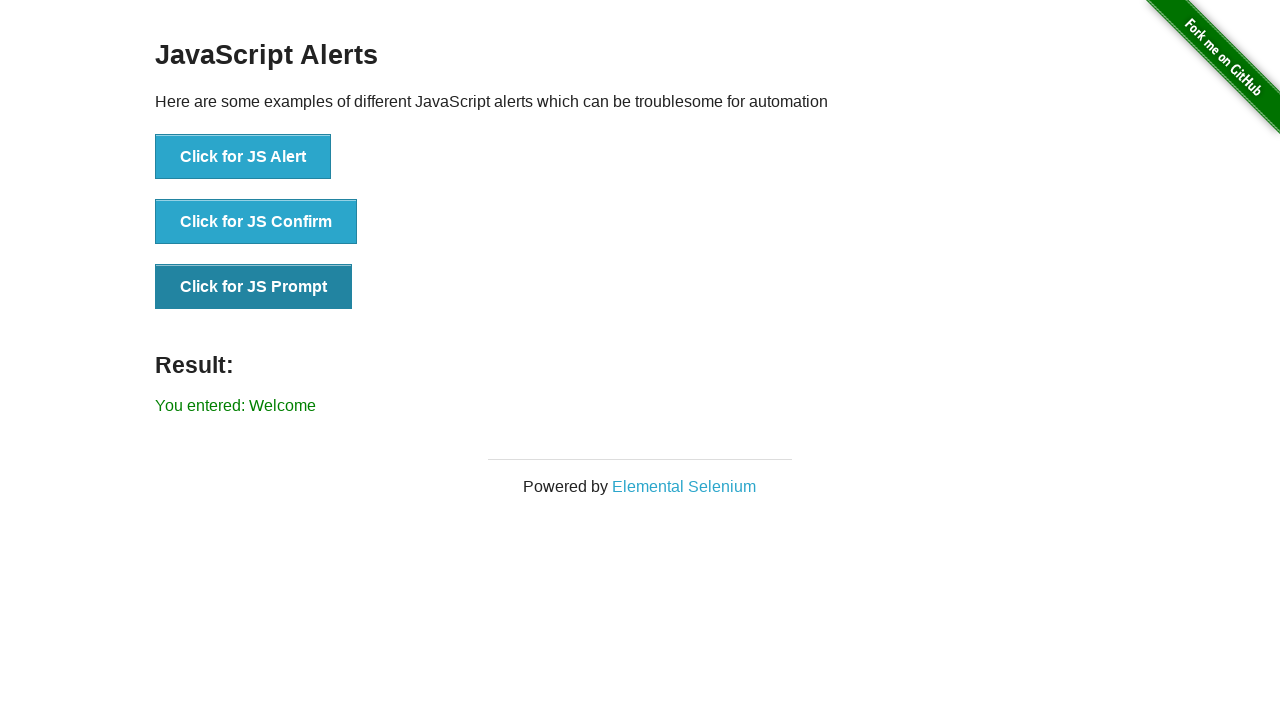

Waited for the result element to be displayed
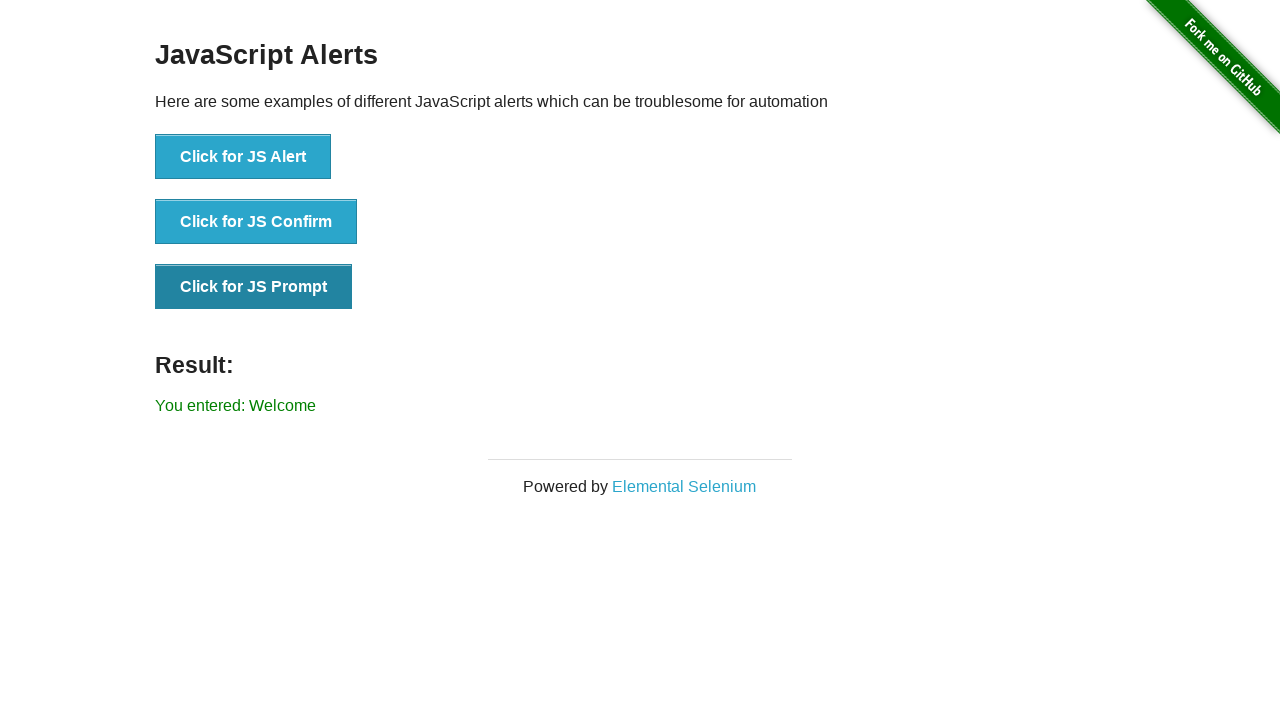

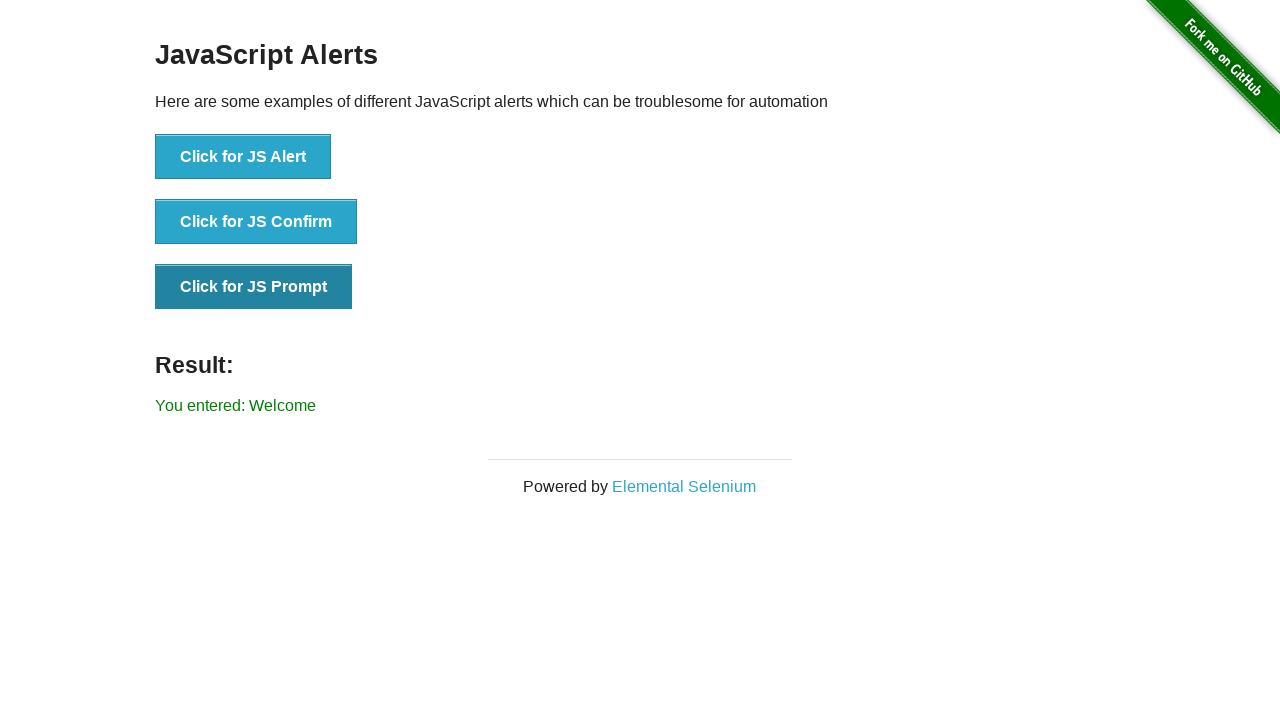